Navigates between GitHub and Hepsiburada websites, verifies that Hepsiburada's title and URL contain "burada", then navigates back to GitHub and refreshes the page

Starting URL: https://github.com

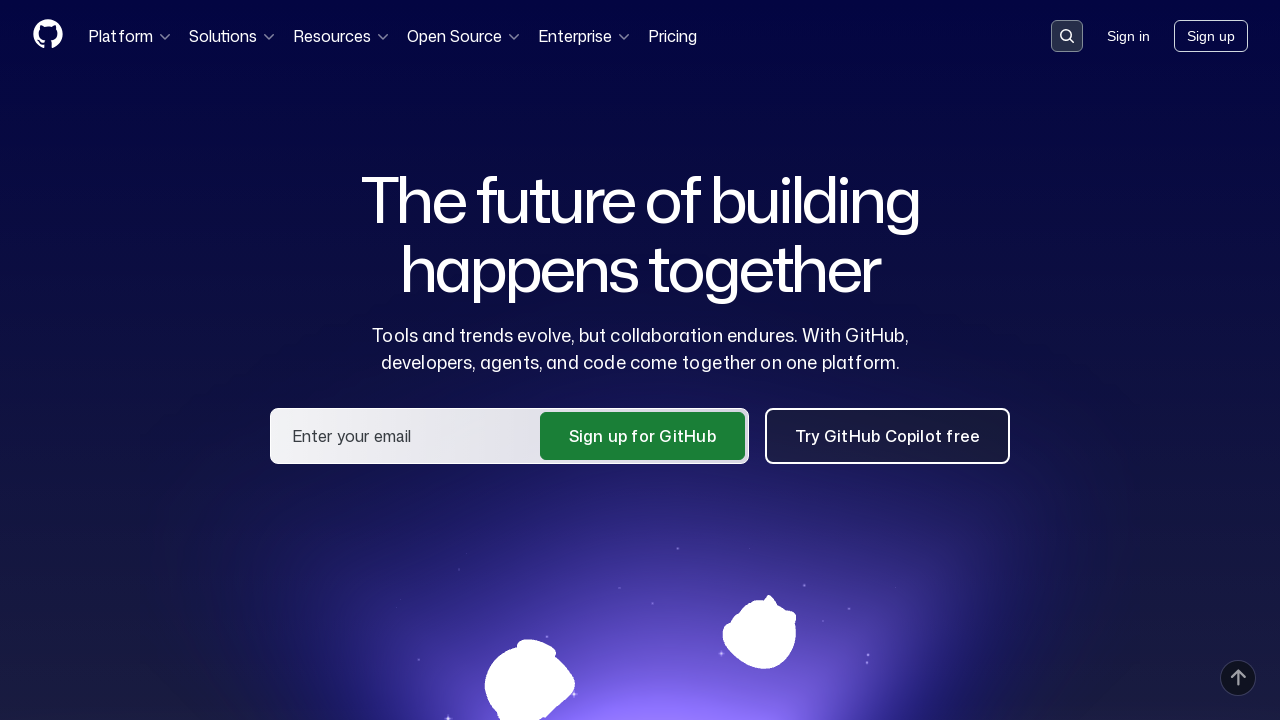

Navigated to Hepsiburada website
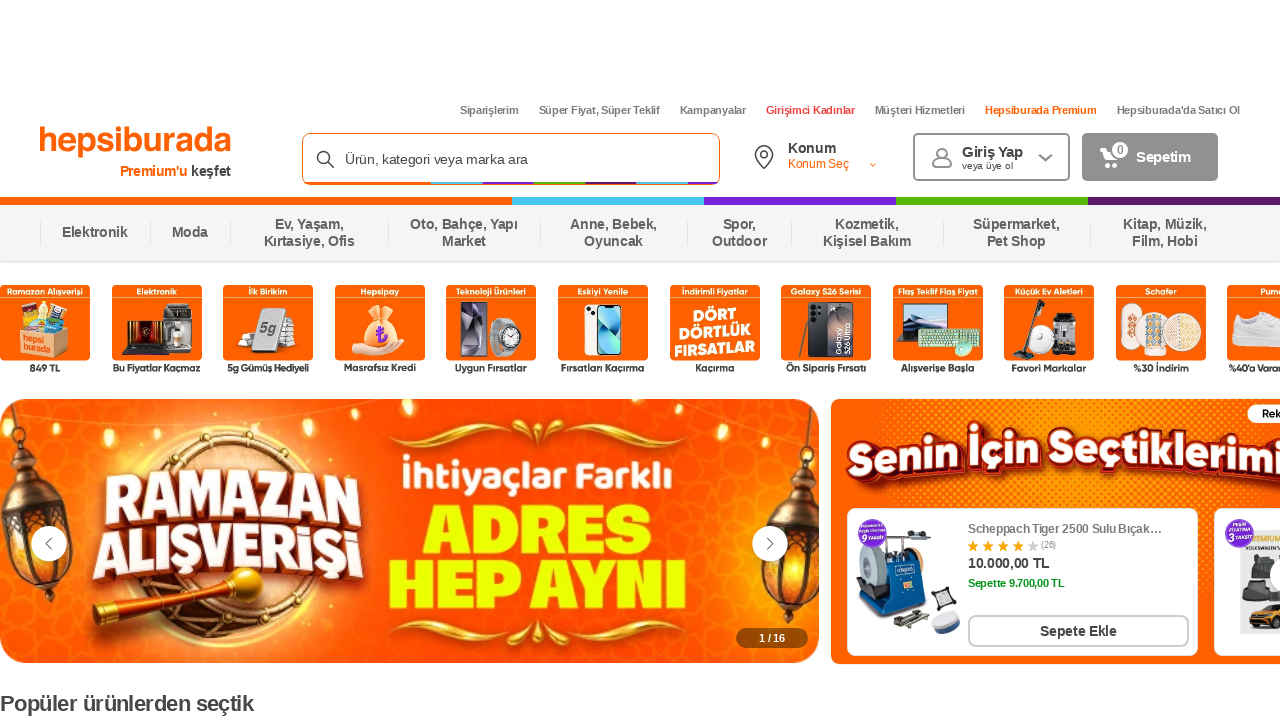

Retrieved page title
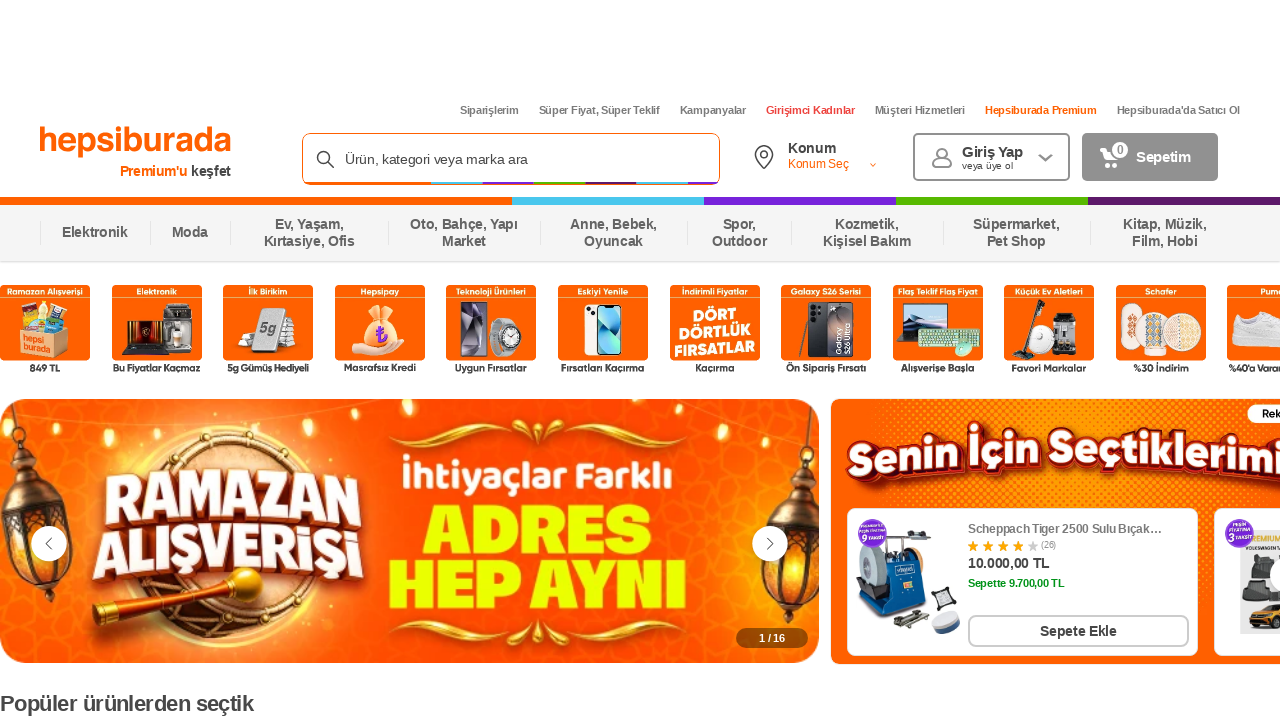

Retrieved page URL
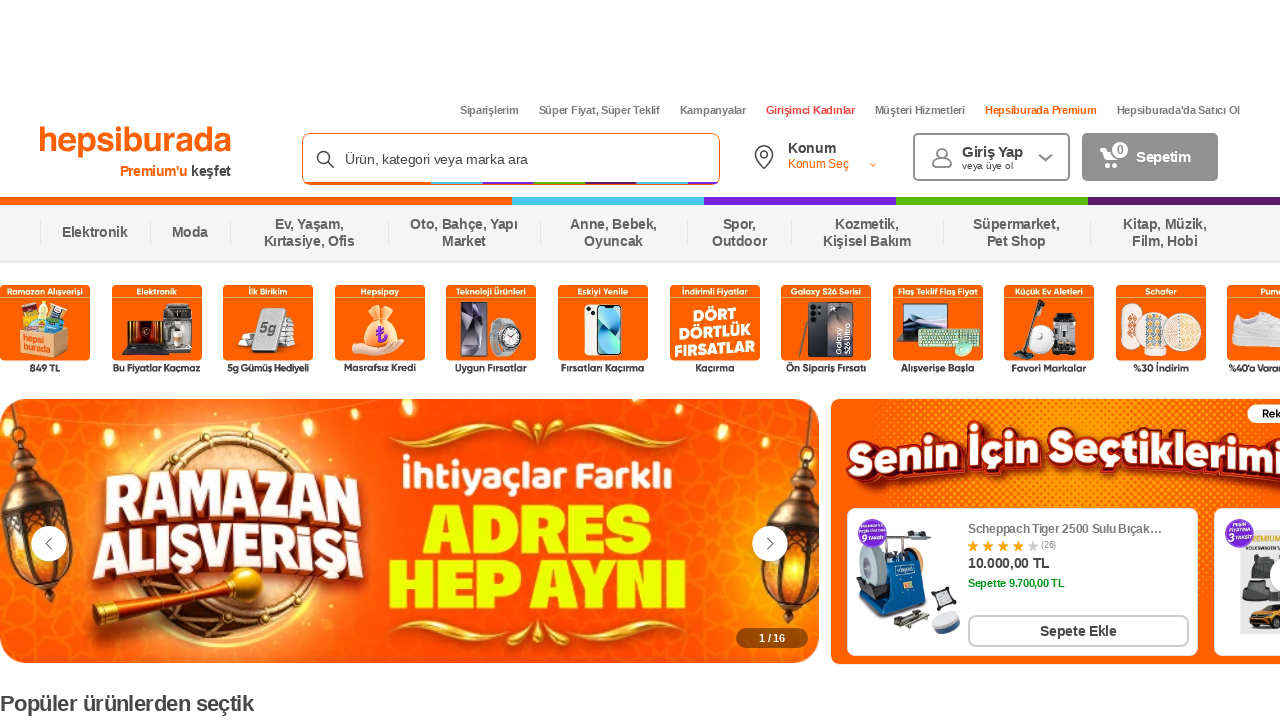

Verified that page title contains 'burada'
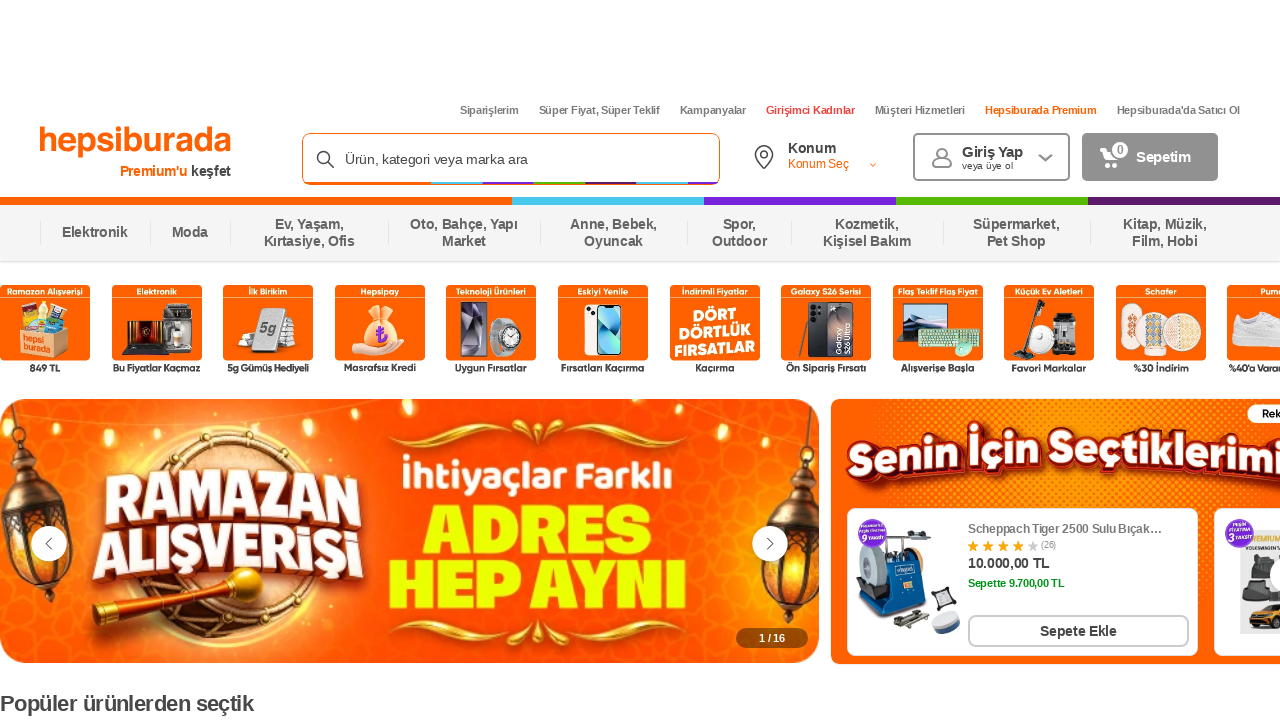

Verified that page URL contains 'burada'
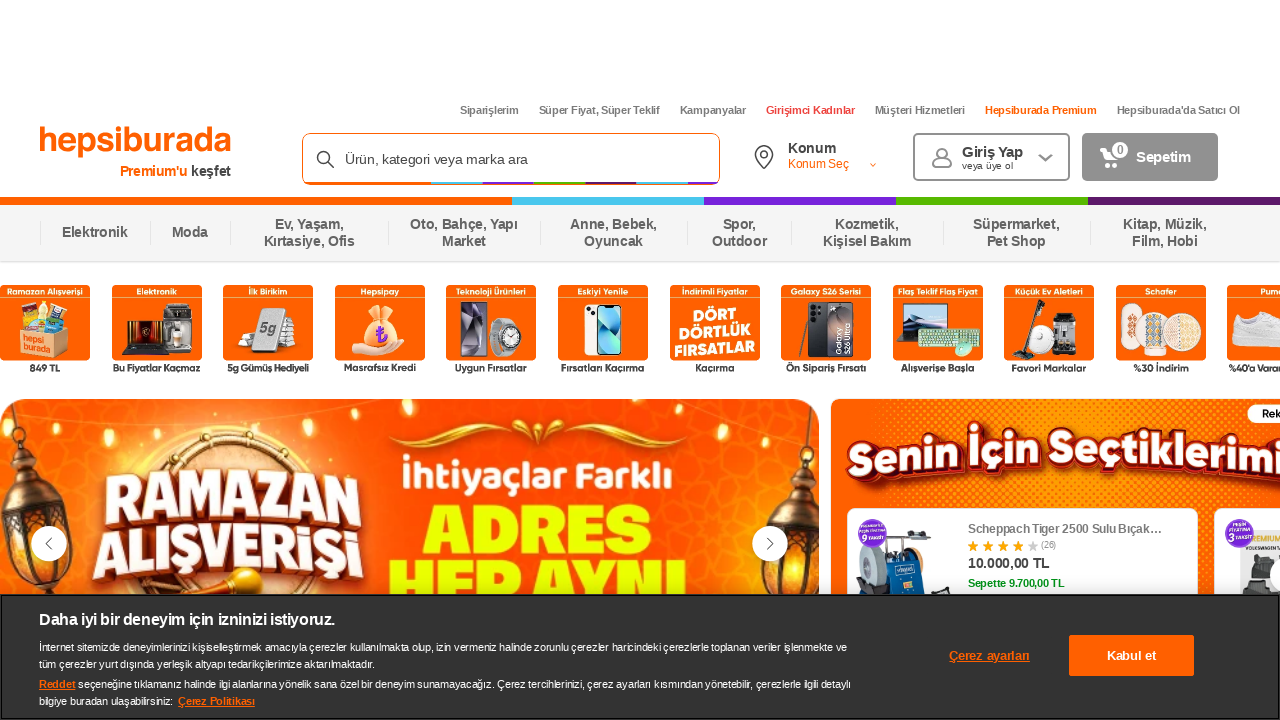

Navigated back once
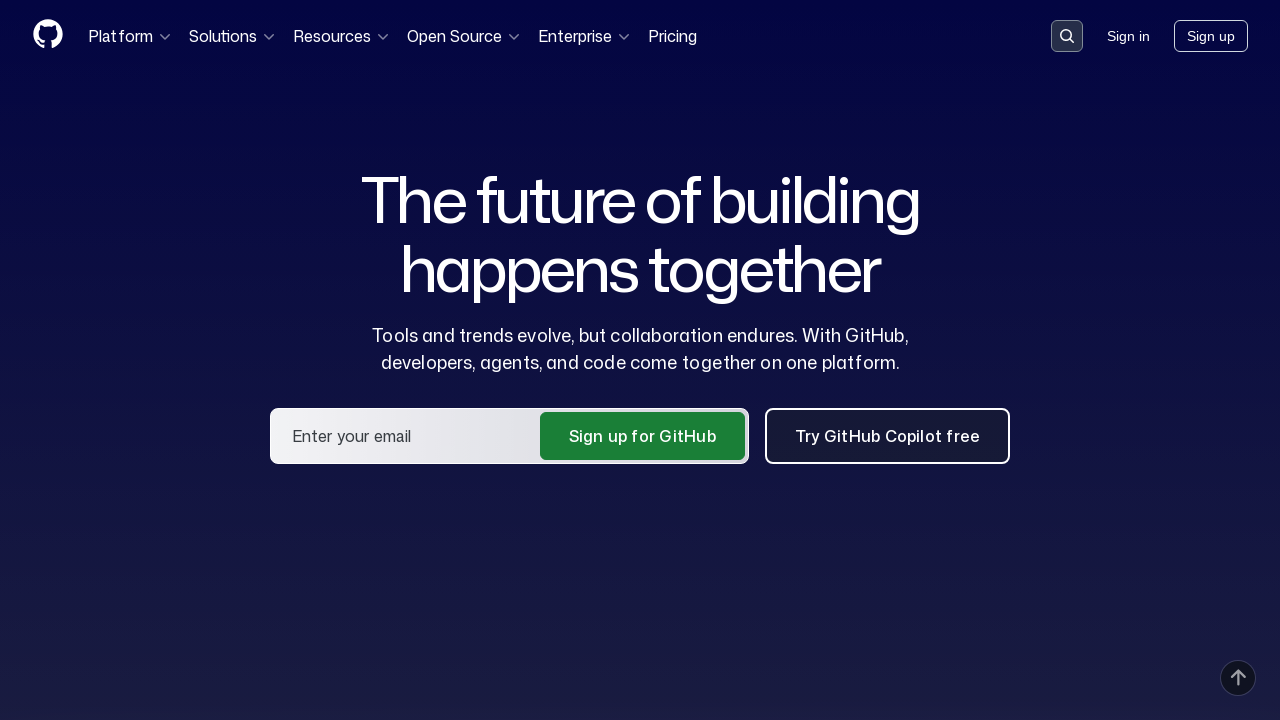

Navigated back again to return to GitHub
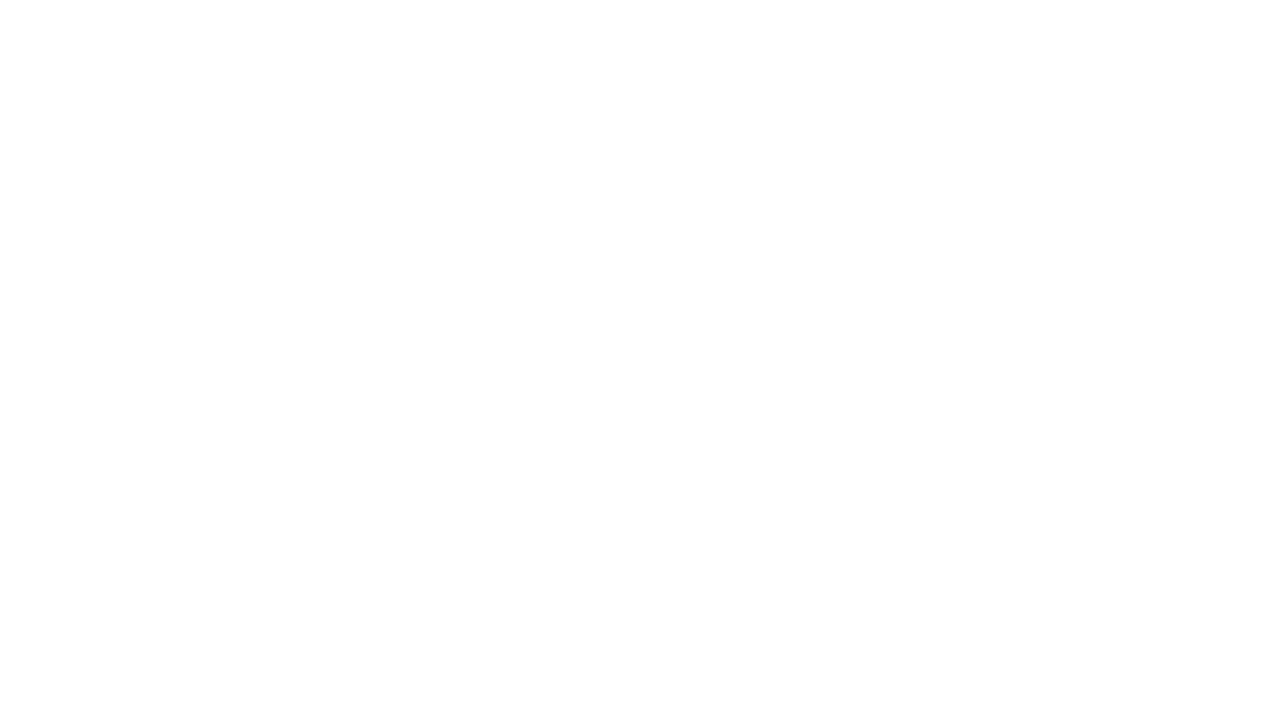

Refreshed the GitHub page
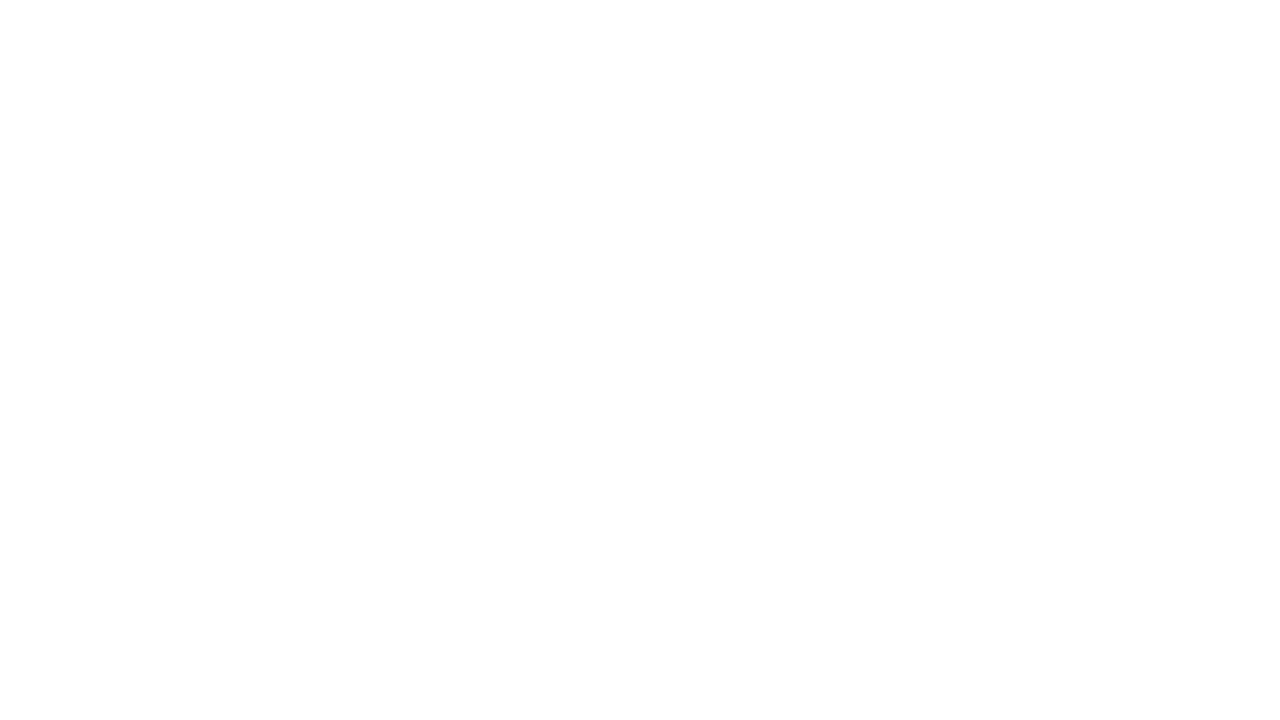

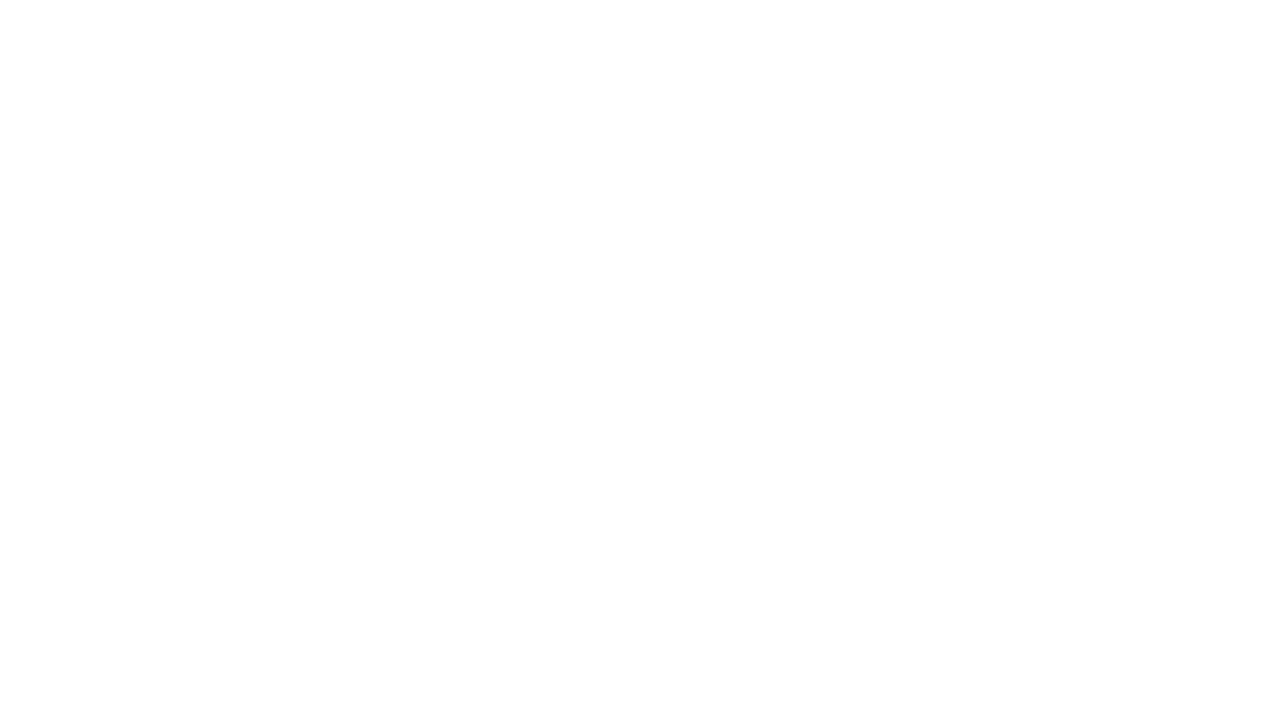